Tests the previous arrow button on the slider to verify it changes the active slide

Starting URL: https://myelth.com/

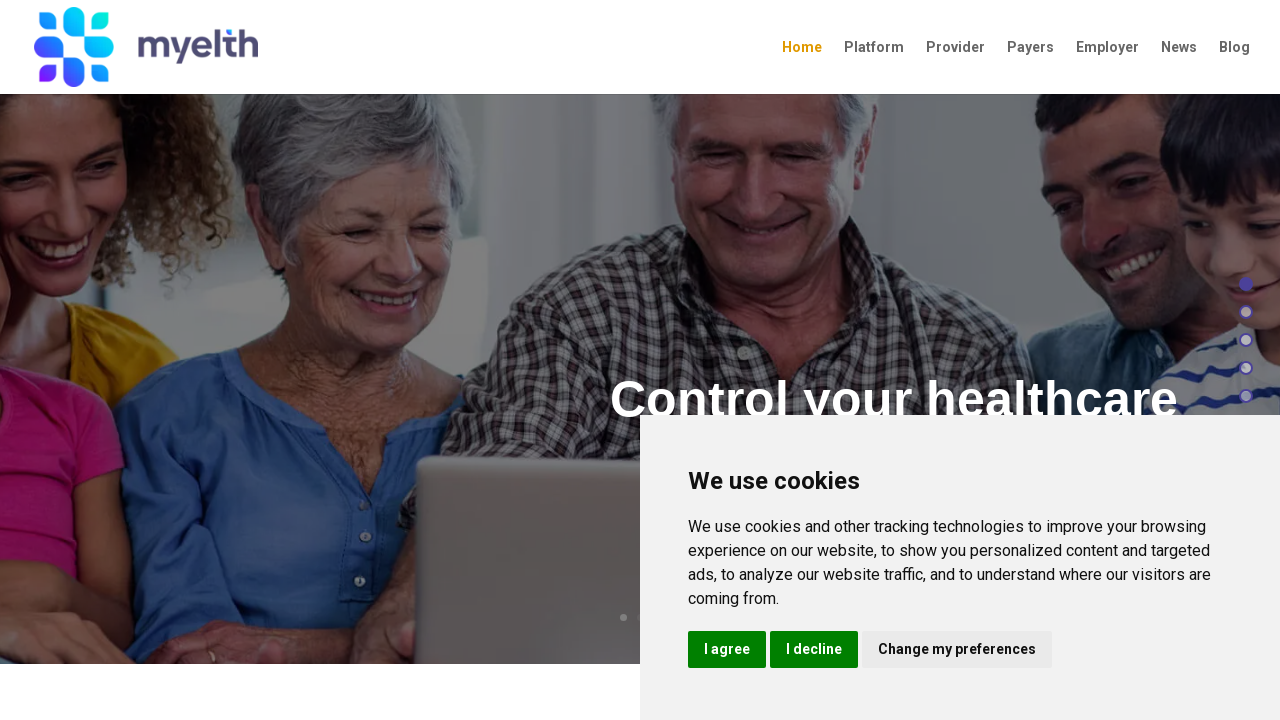

Previous arrow button is visible on the slider
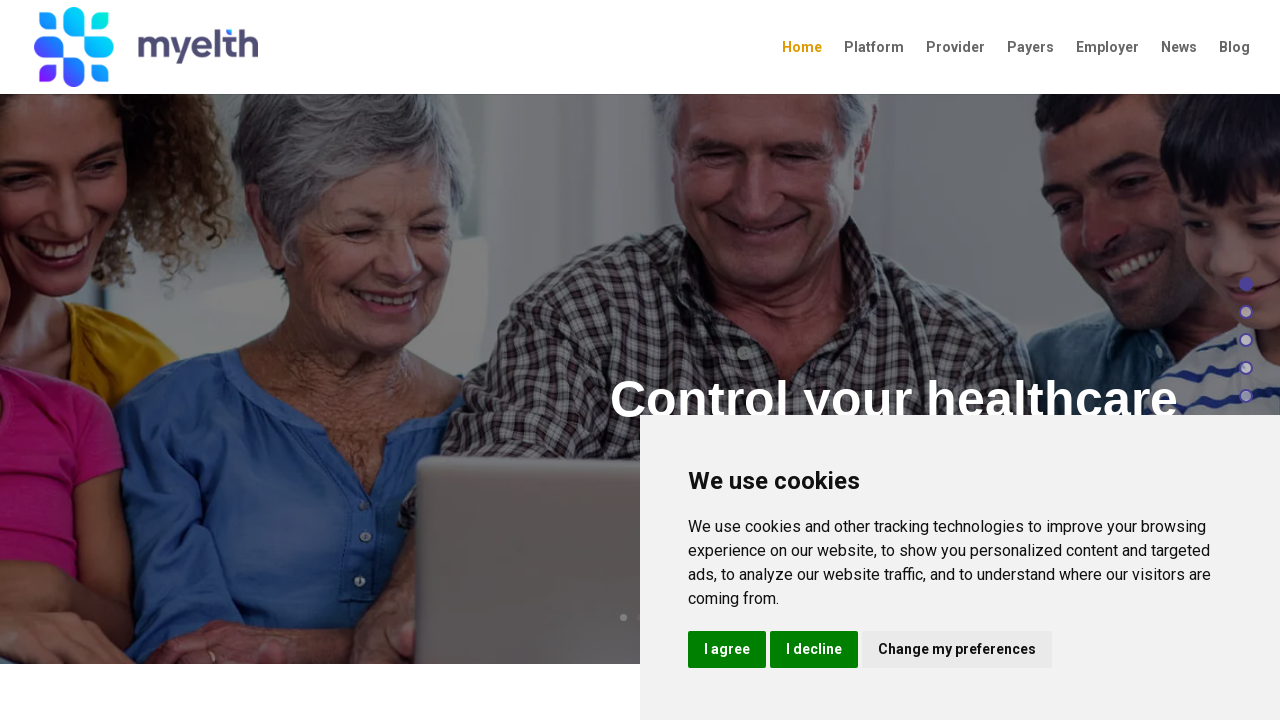

Waited 3 seconds for slider to be ready
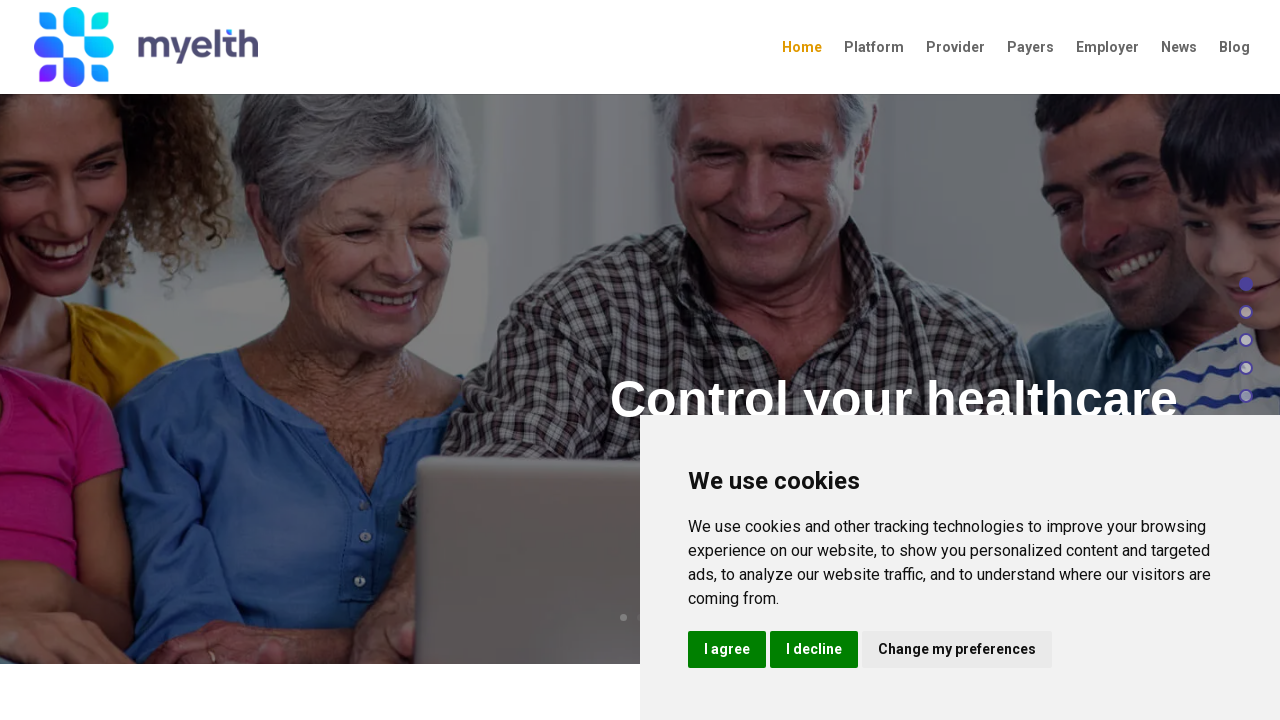

Retrieved initial active slide: et_pb_slide_0
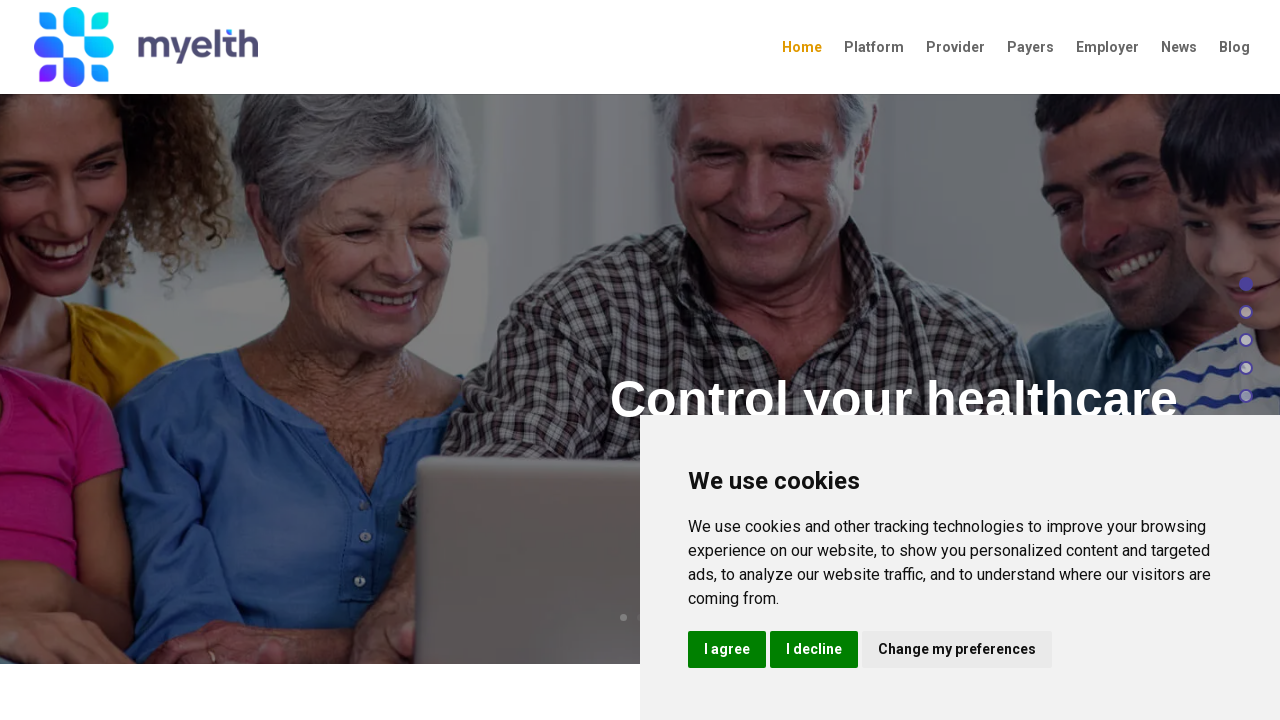

Clicked the previous arrow button on the slider at (13, 379) on a.et-pb-arrow-prev
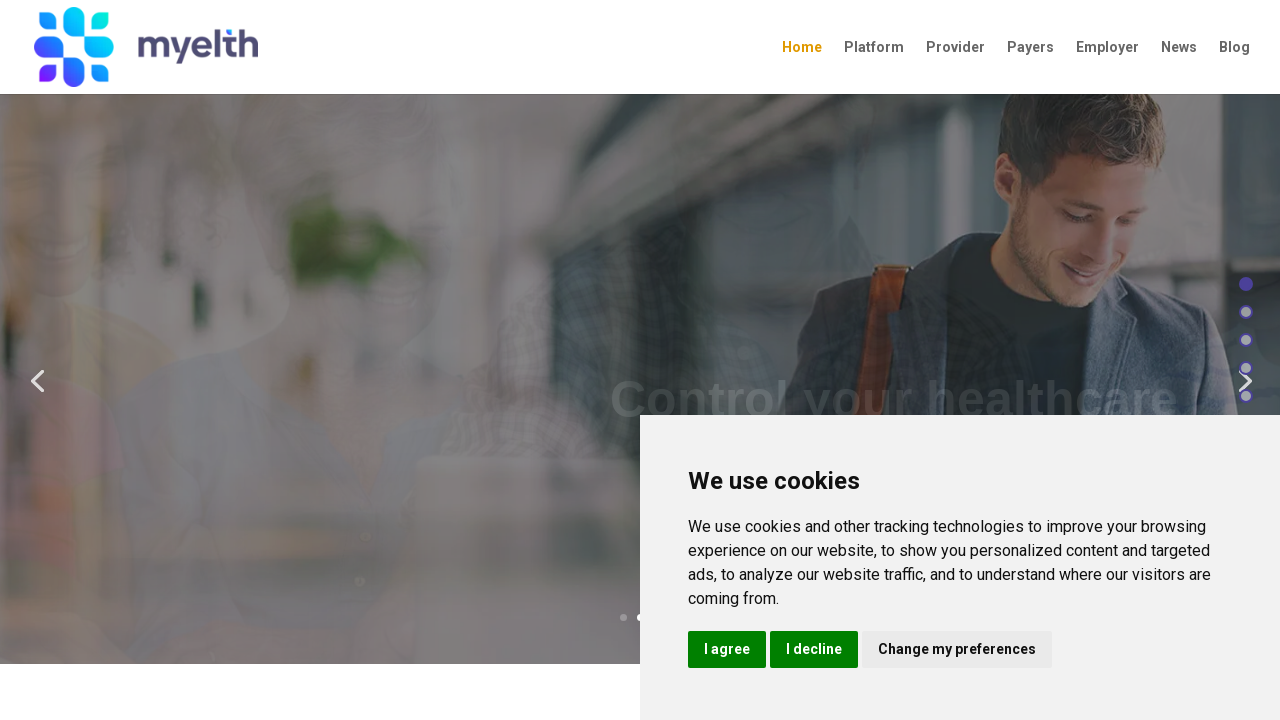

Waited 1 second for slide transition to complete
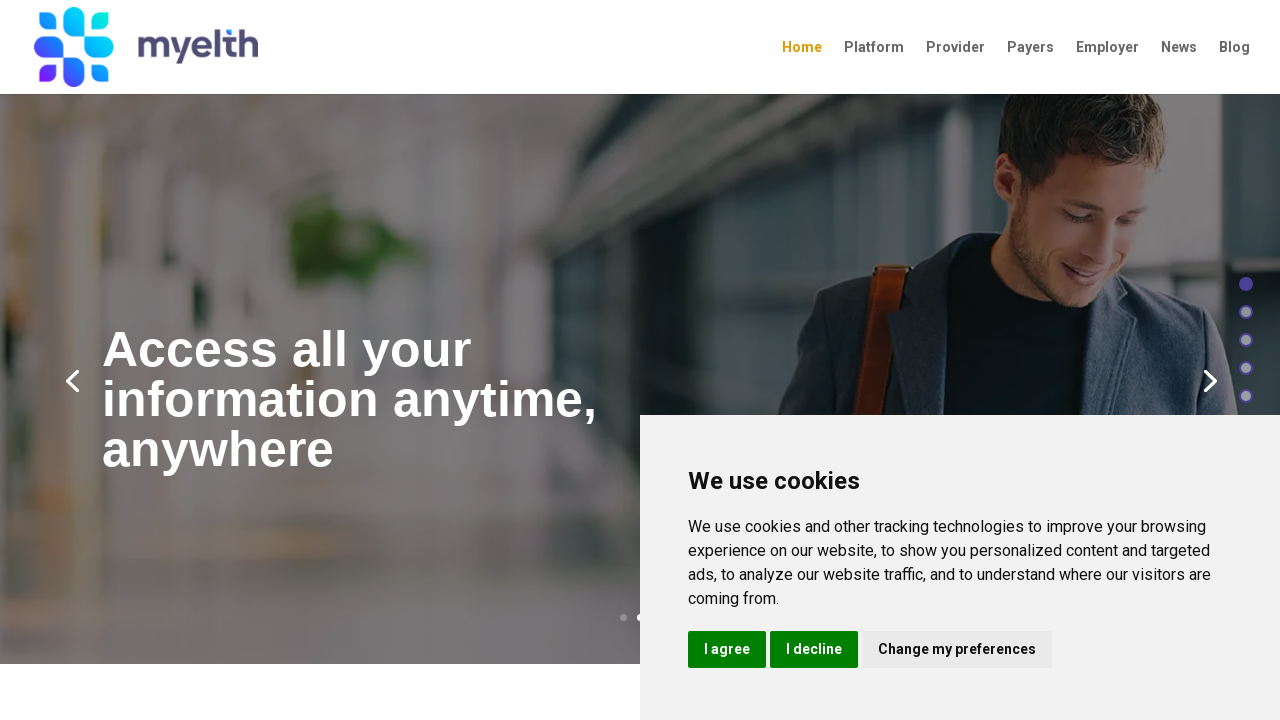

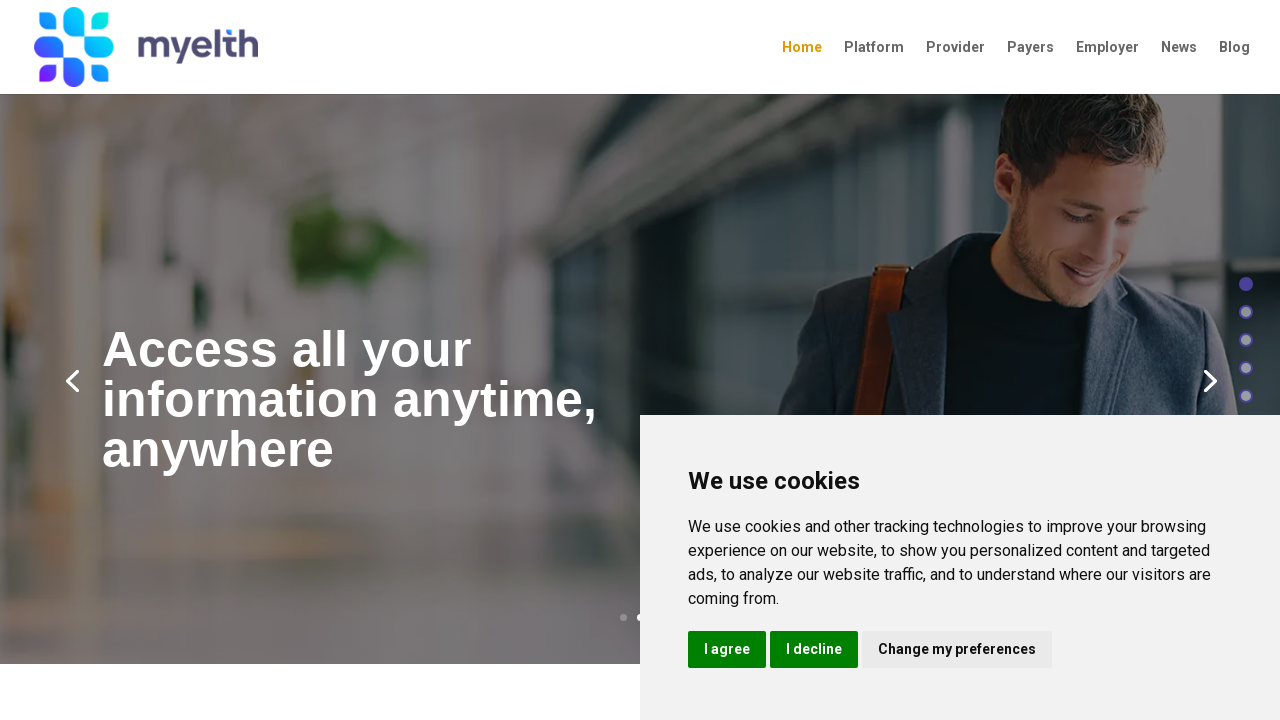